Tests dropdown and checkbox functionality on a flight booking practice page, including selecting senior citizen discount, switching to round trip, and incrementing adult passenger count to 5.

Starting URL: https://rahulshettyacademy.com/dropdownsPractise/

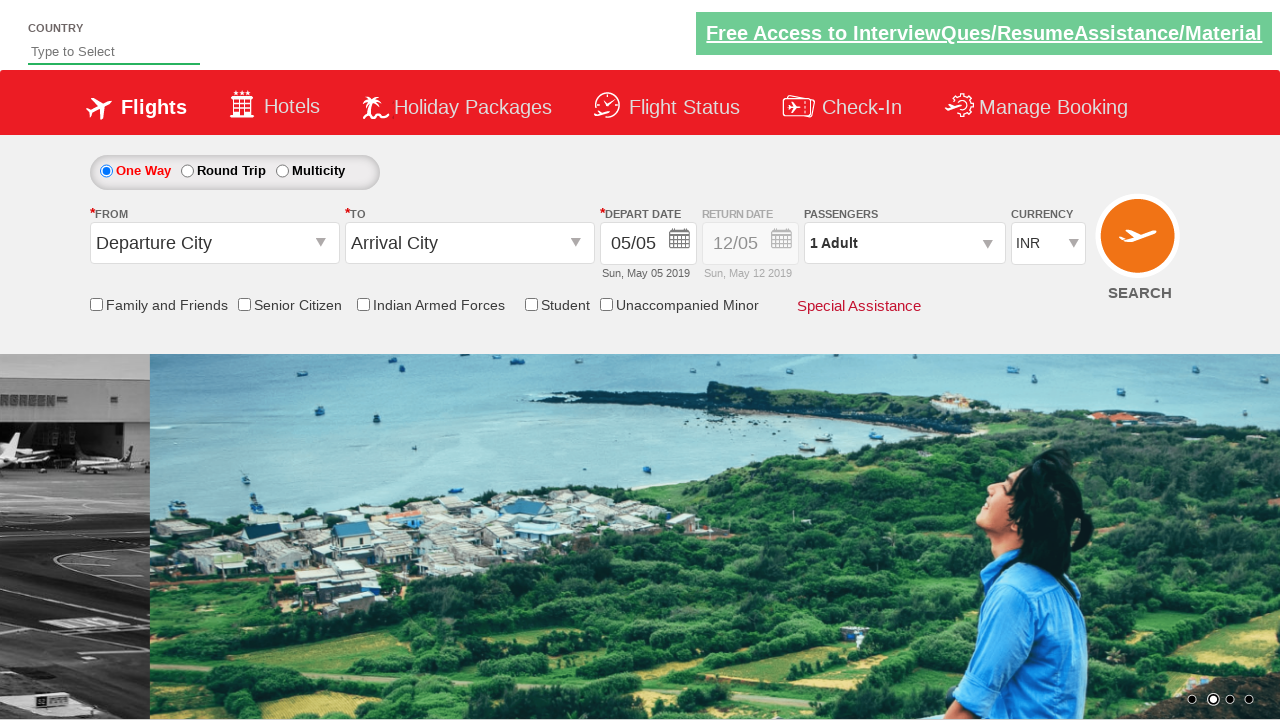

Clicked Senior Citizen Discount checkbox at (244, 304) on input[id*='SeniorCitizenDiscount']
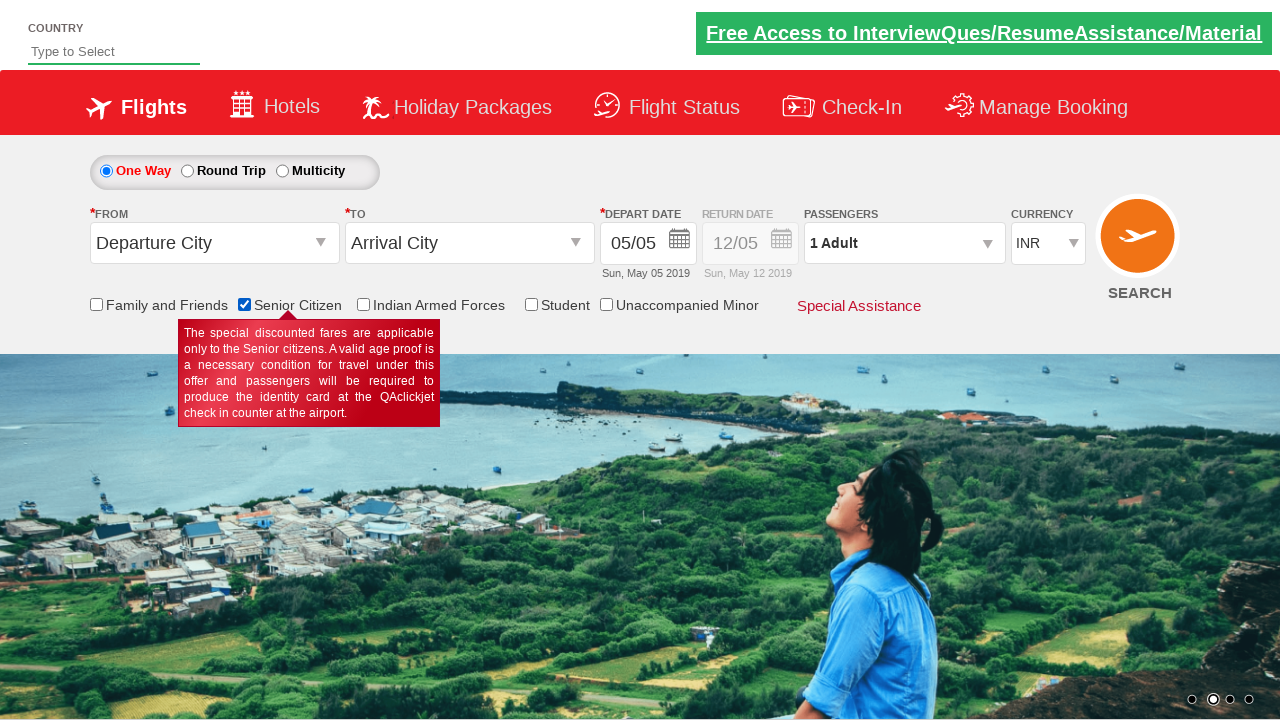

Clicked Round Trip radio button at (187, 171) on #ctl00_mainContent_rbtnl_Trip_1
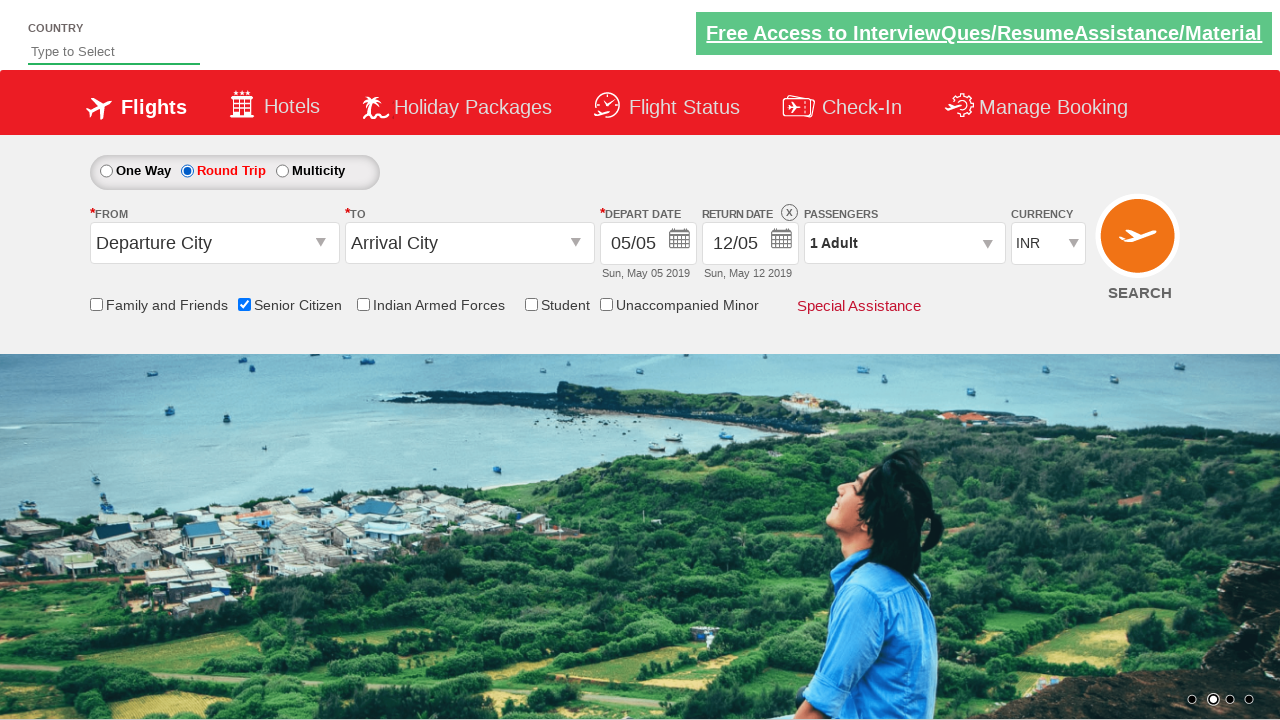

Opened passenger info dropdown at (904, 243) on #divpaxinfo
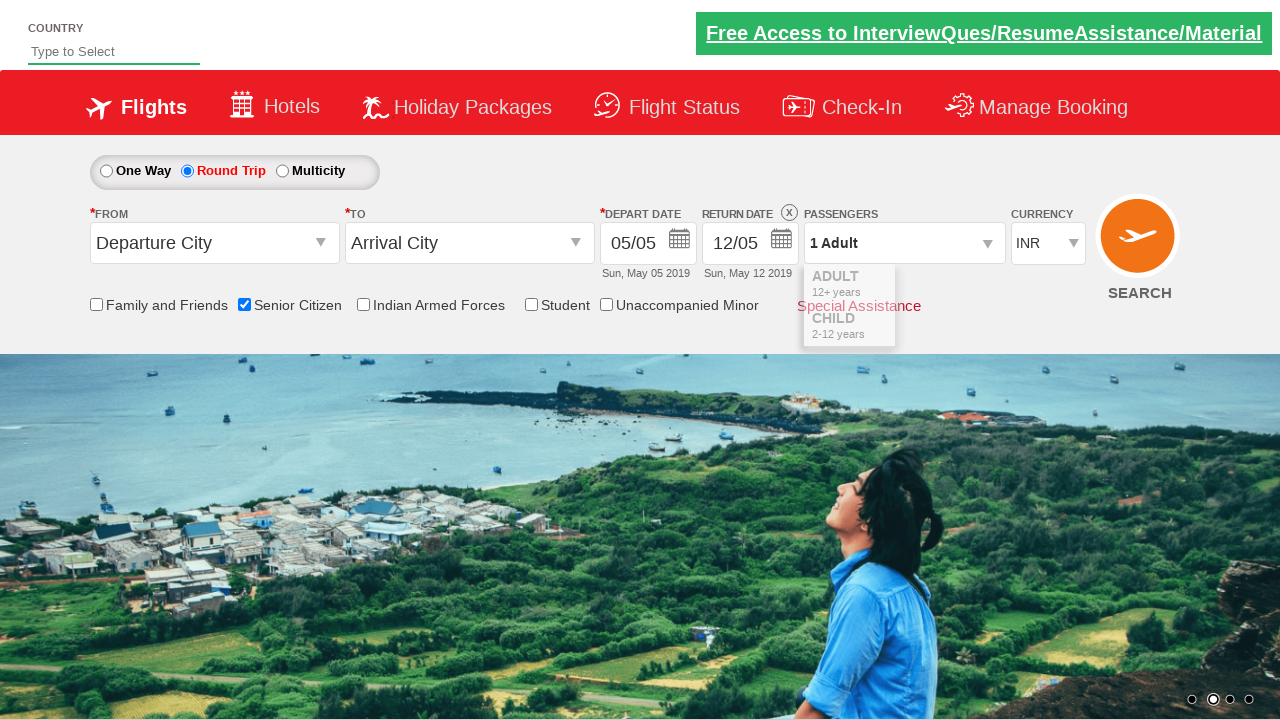

Waited for dropdown to be visible
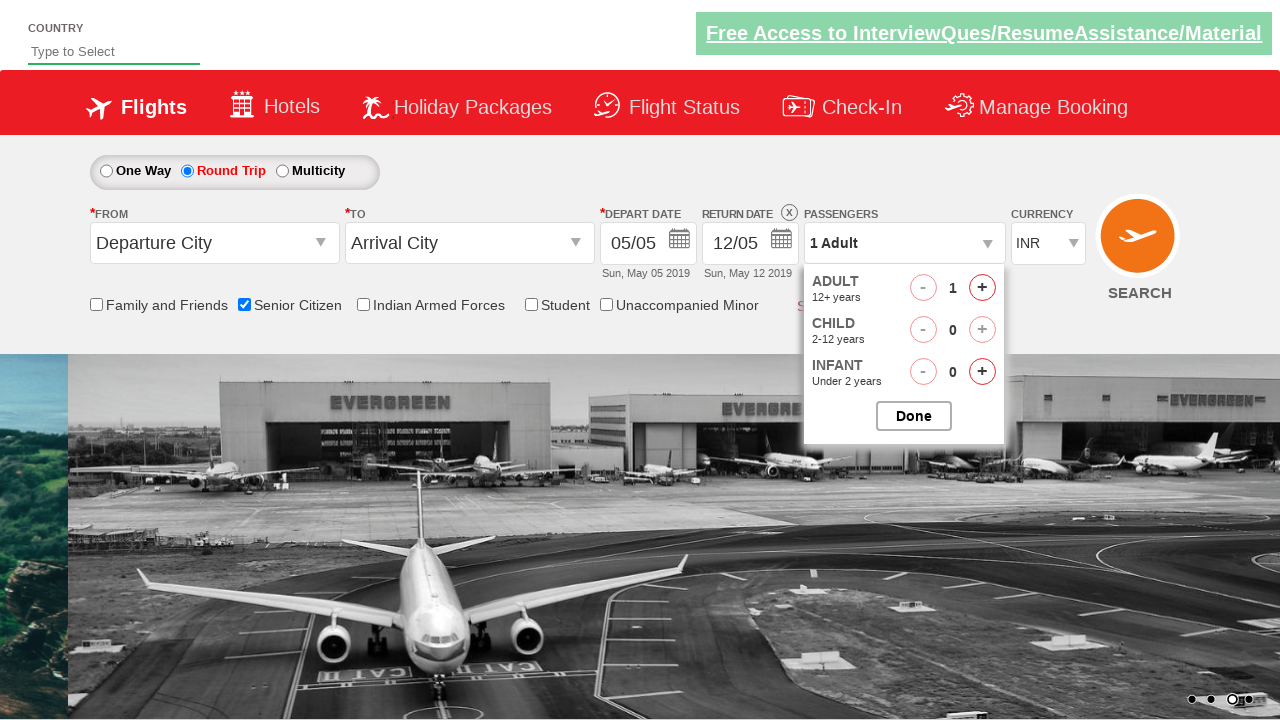

Incremented adult passenger count (iteration 1/4) at (982, 288) on #hrefIncAdt
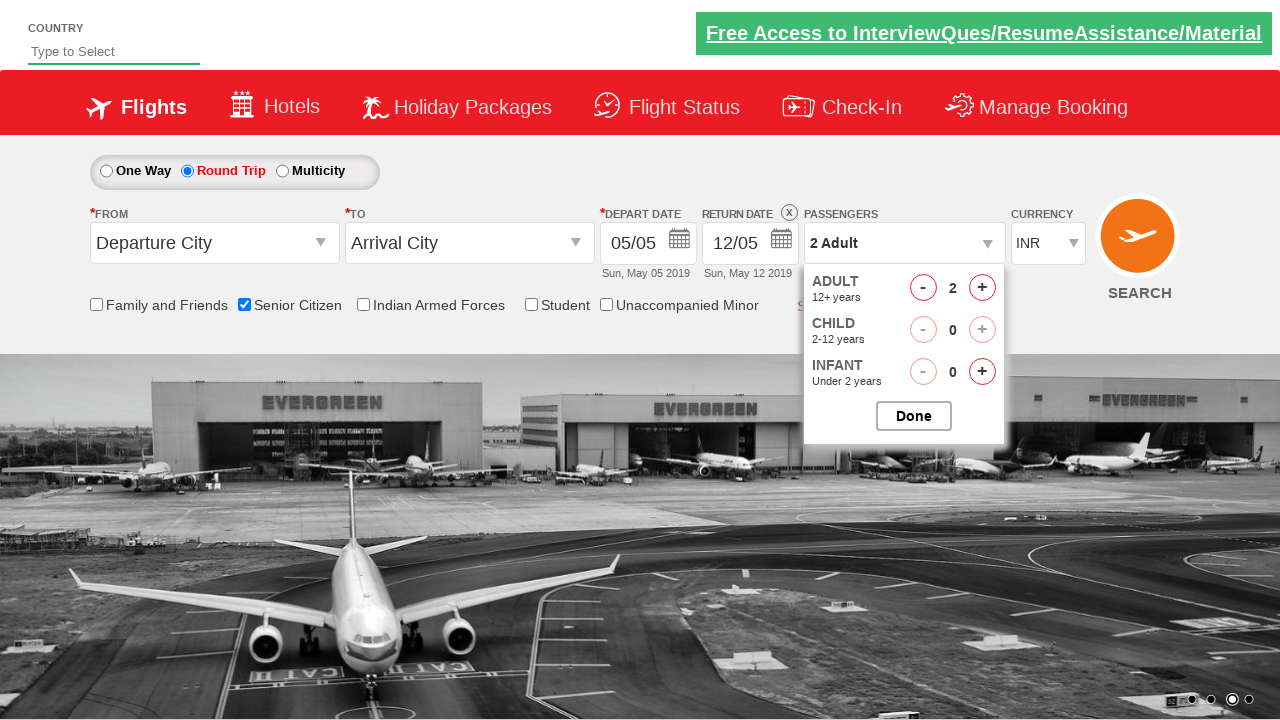

Incremented adult passenger count (iteration 2/4) at (982, 288) on #hrefIncAdt
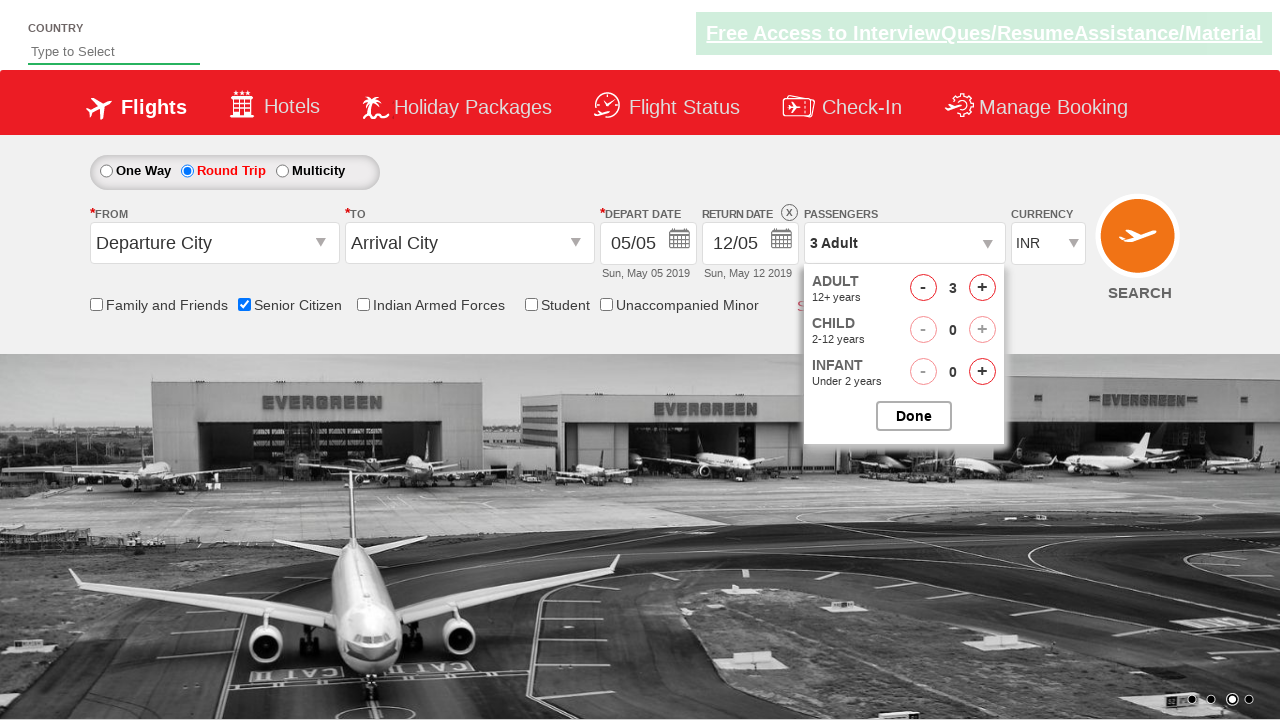

Incremented adult passenger count (iteration 3/4) at (982, 288) on #hrefIncAdt
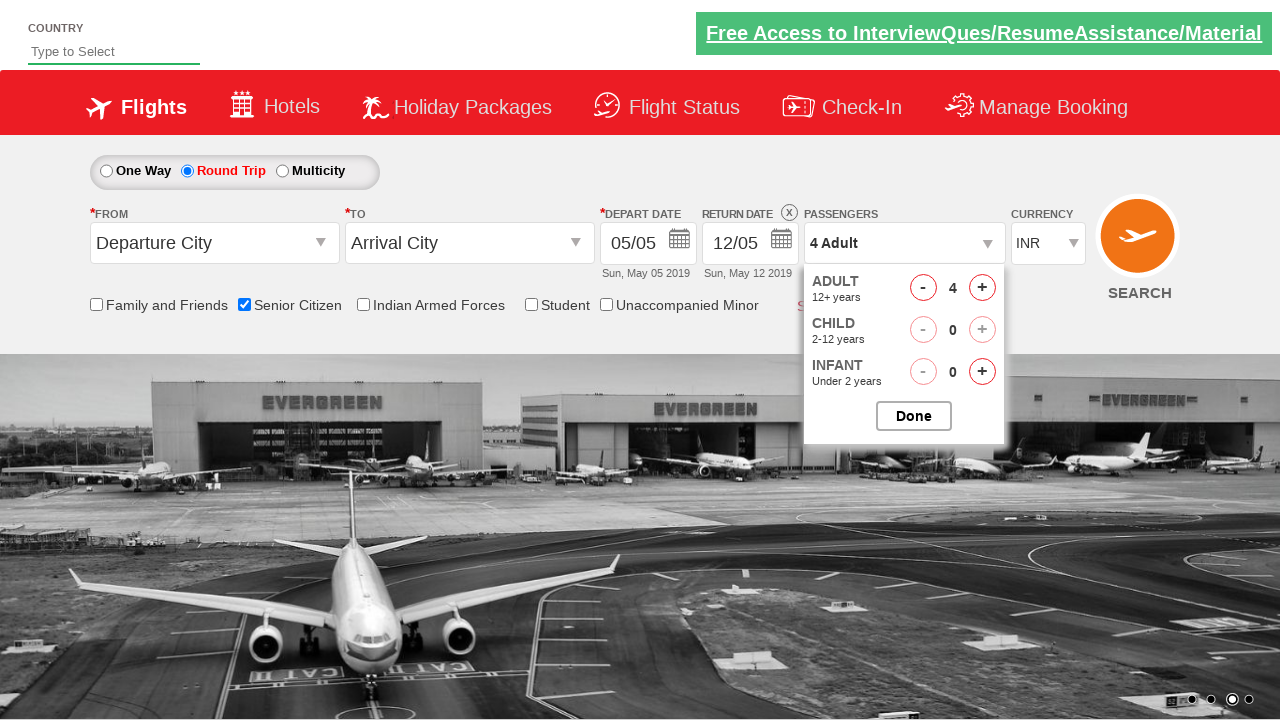

Incremented adult passenger count (iteration 4/4) at (982, 288) on #hrefIncAdt
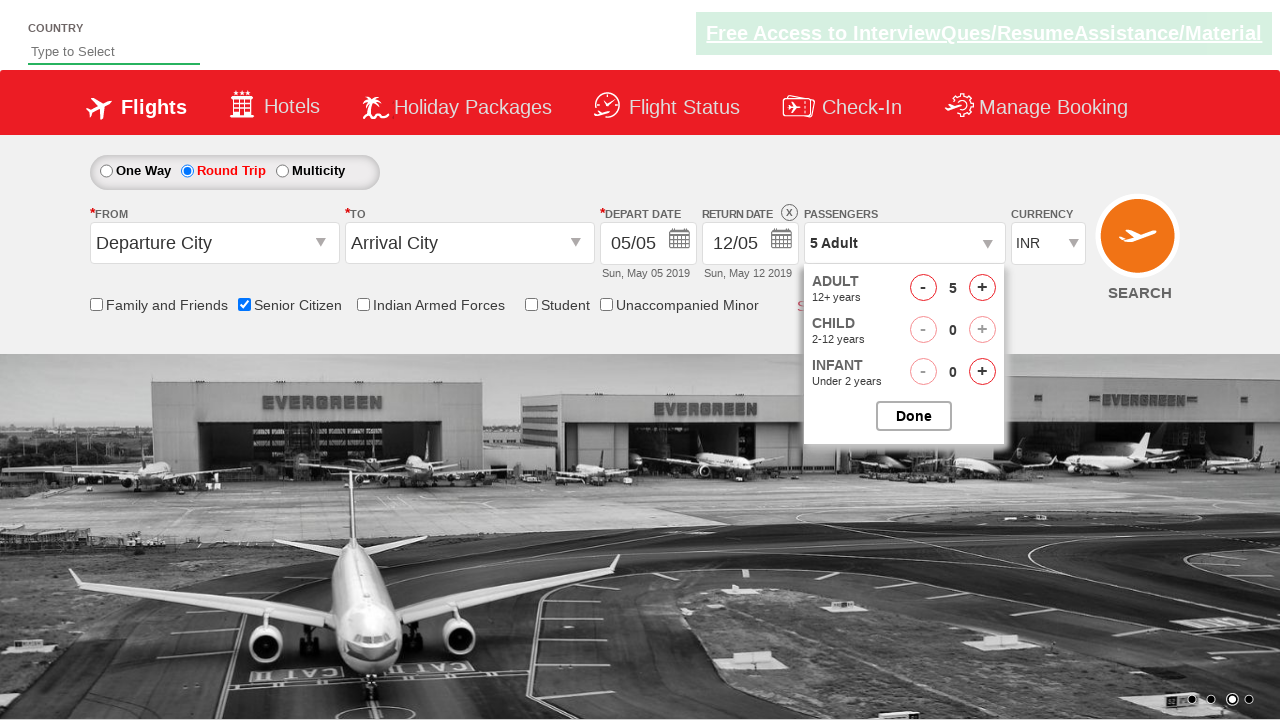

Closed passenger selection dropdown at (914, 416) on #btnclosepaxoption
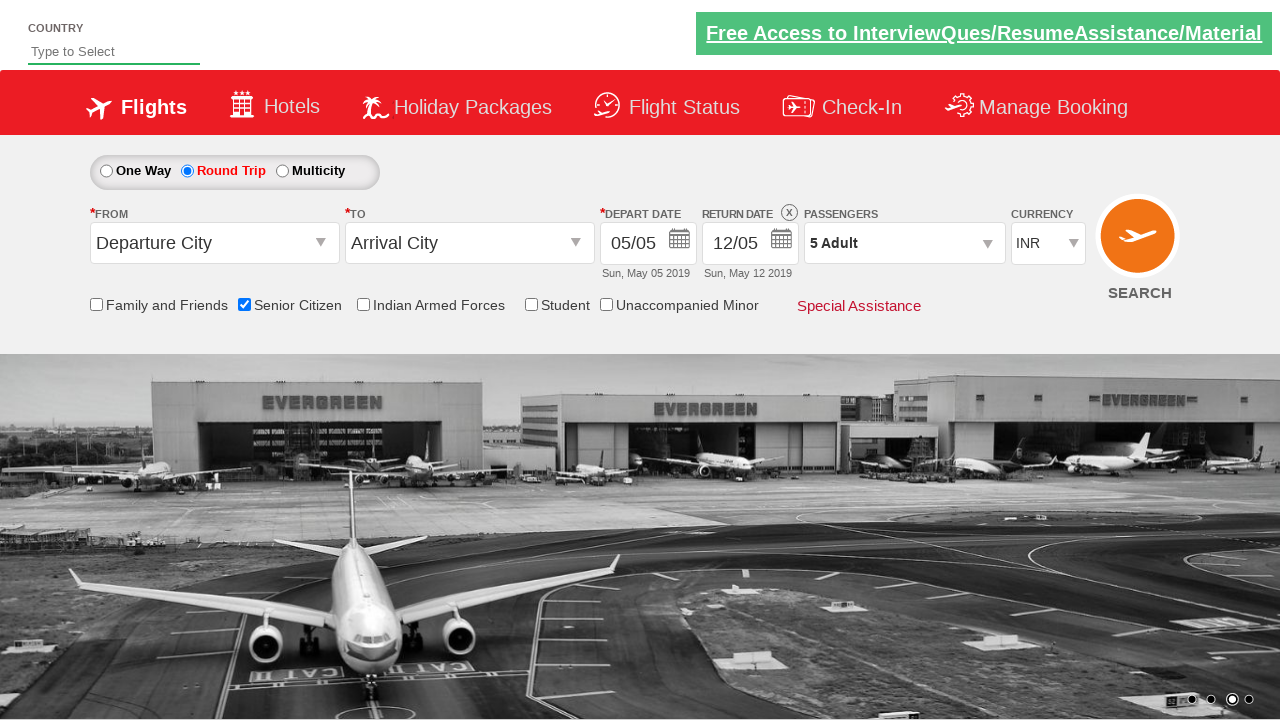

Verified passenger info displays '5 Adult'
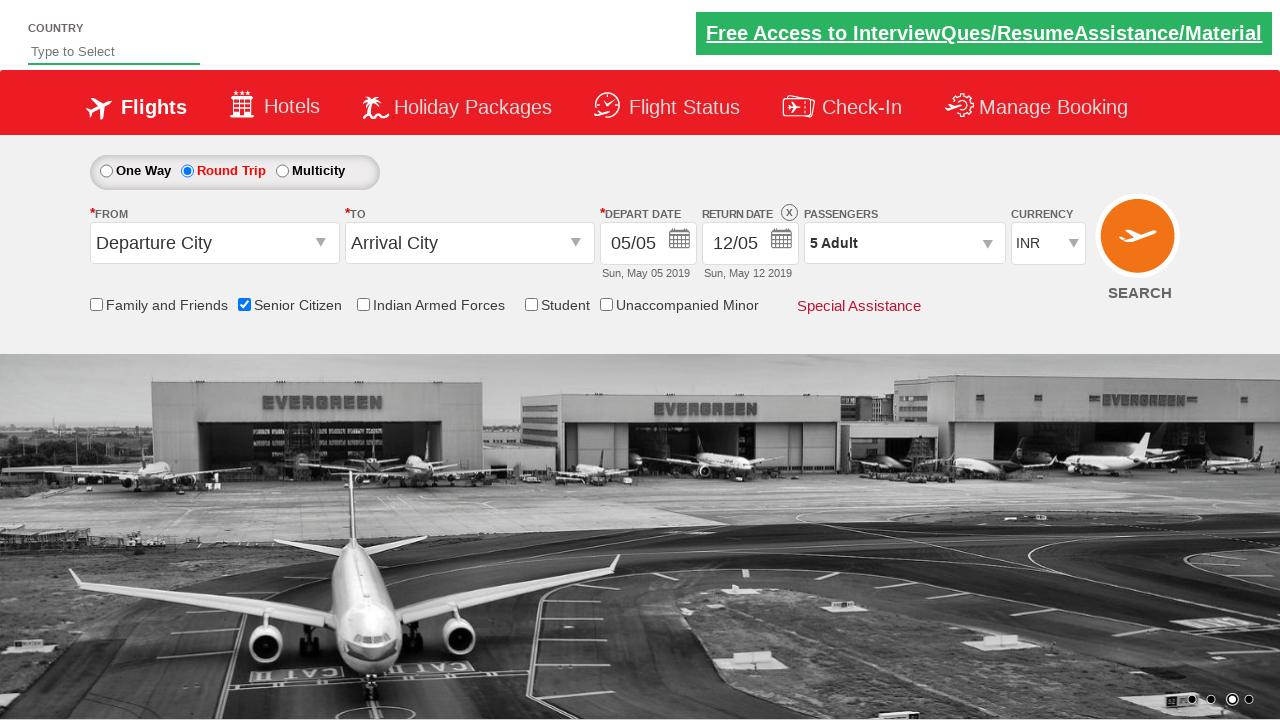

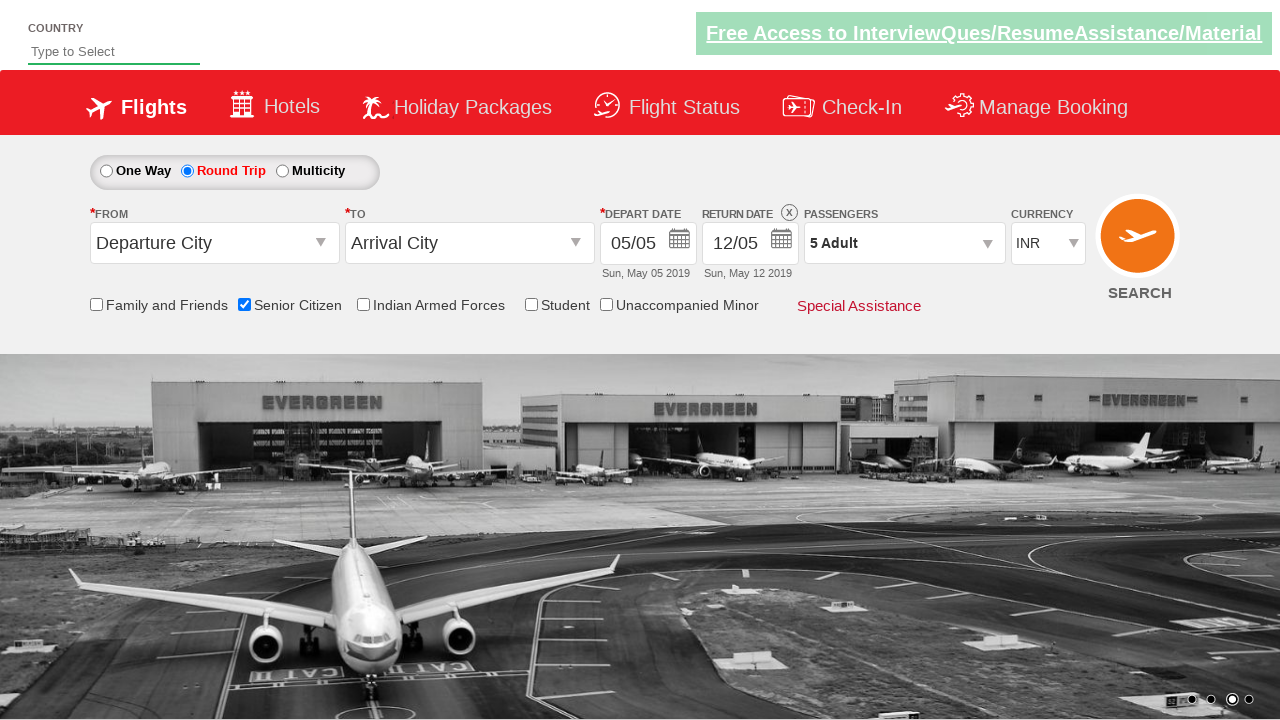